Simple test that navigates to a Selenium practice page for grocery shopping application

Starting URL: https://rahulshettyacademy.com/seleniumPractise/#/

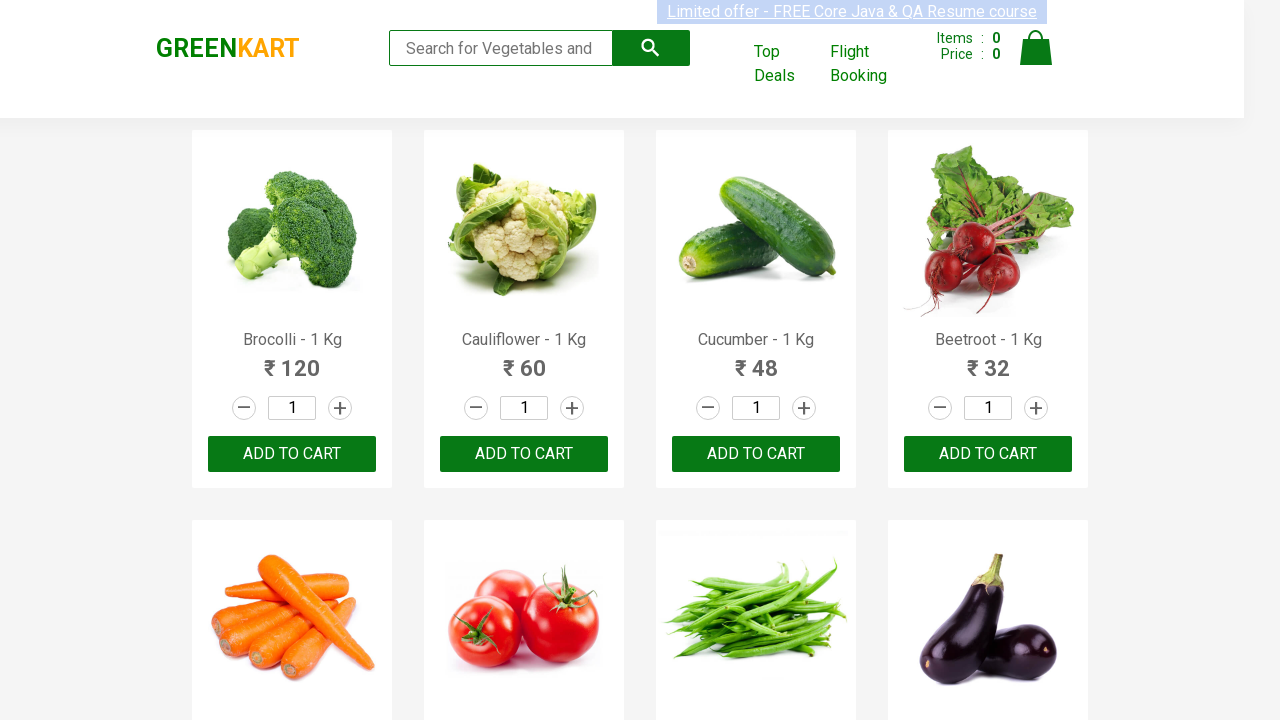

Navigated to Selenium practice page for grocery shopping application and waited for DOM content to load
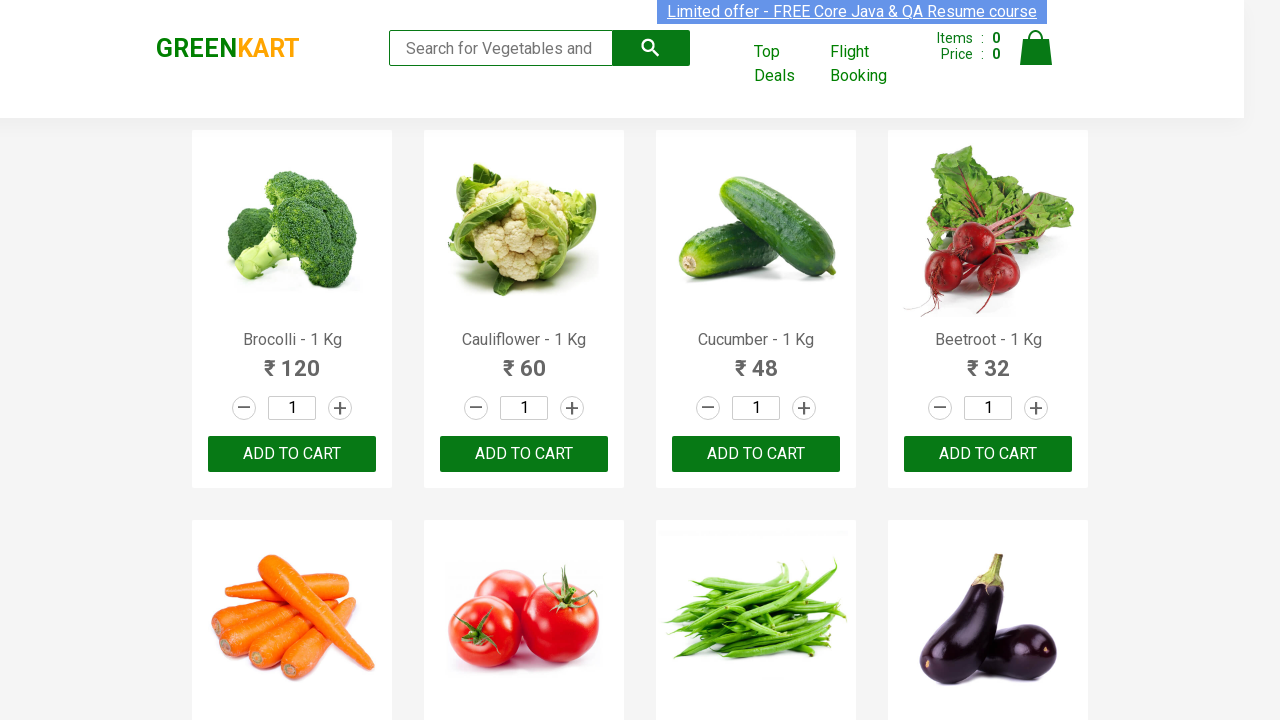

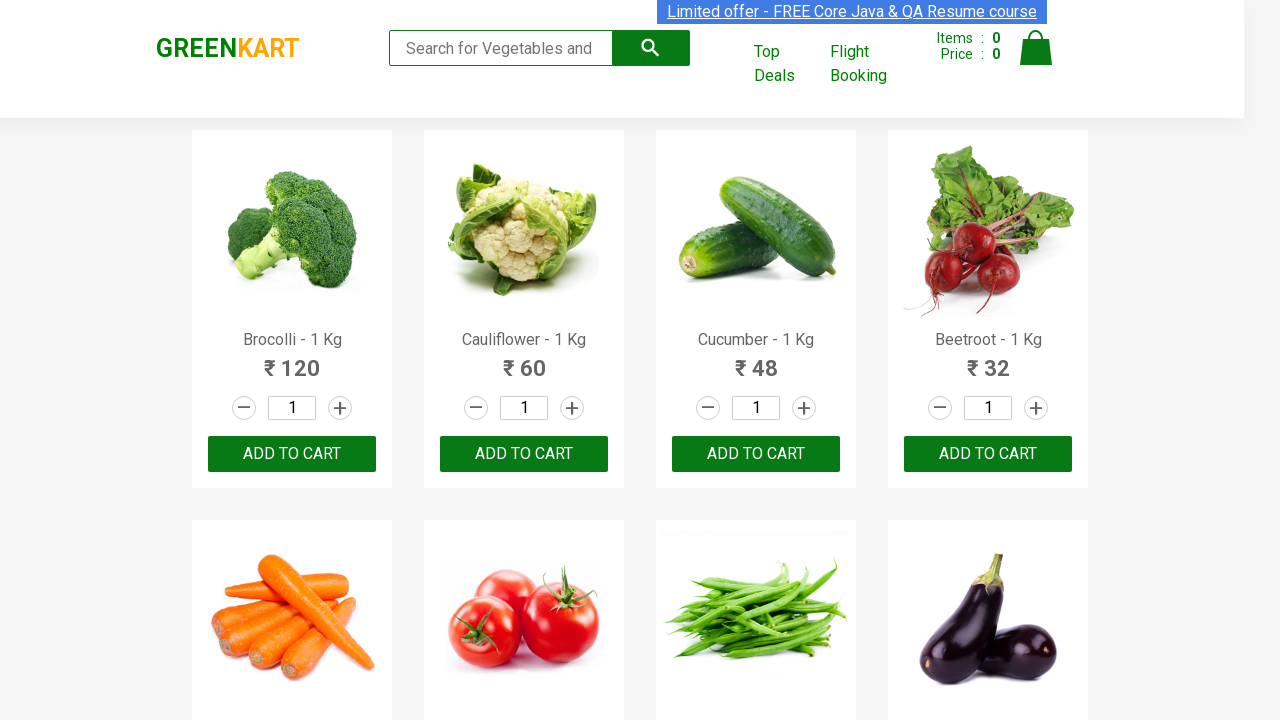